Tests search bar functionality by entering a search term into the search input field

Starting URL: https://popageorgianvictor.github.io/PUBLISHED-WEBPAGES/search_bar

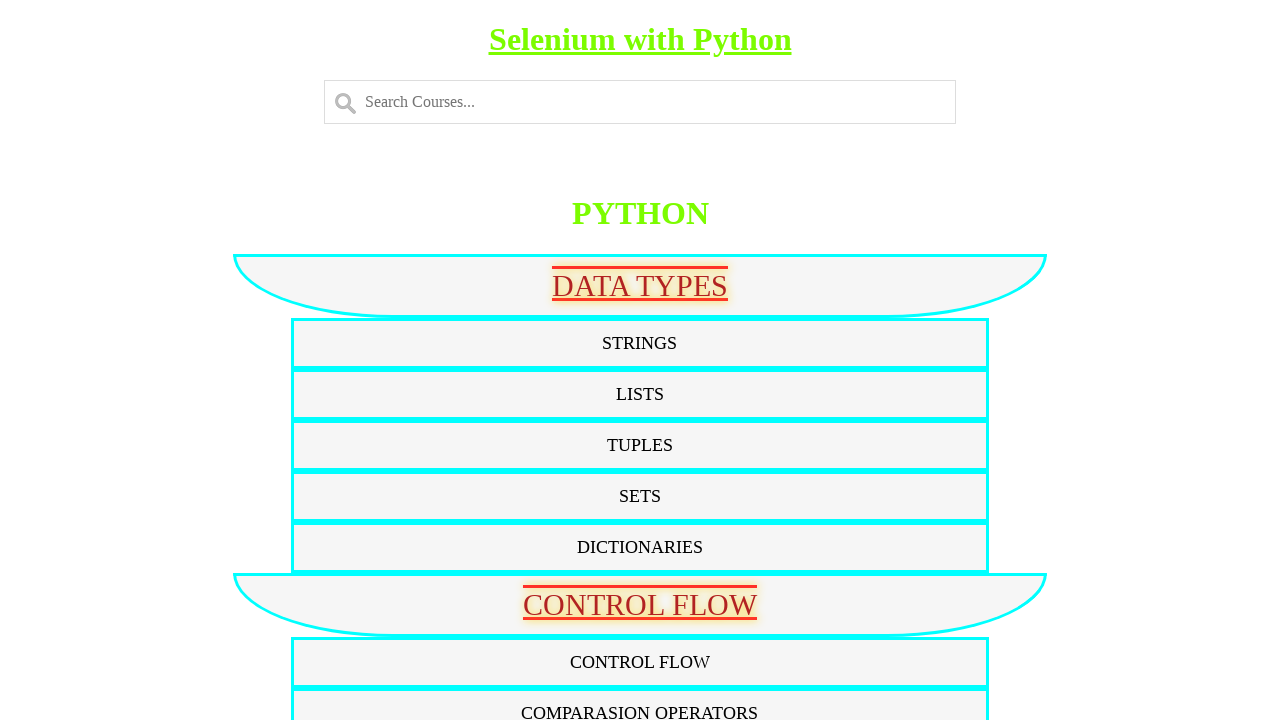

Filled search bar with 'lists' on #myInput
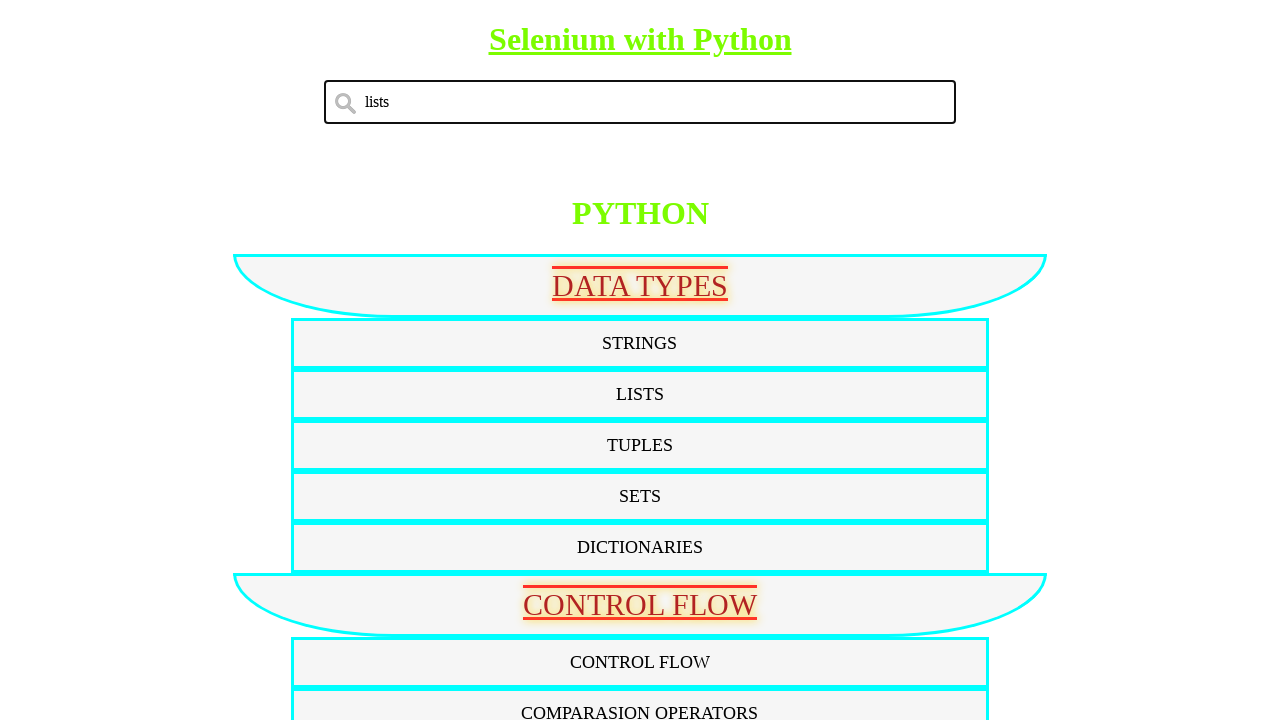

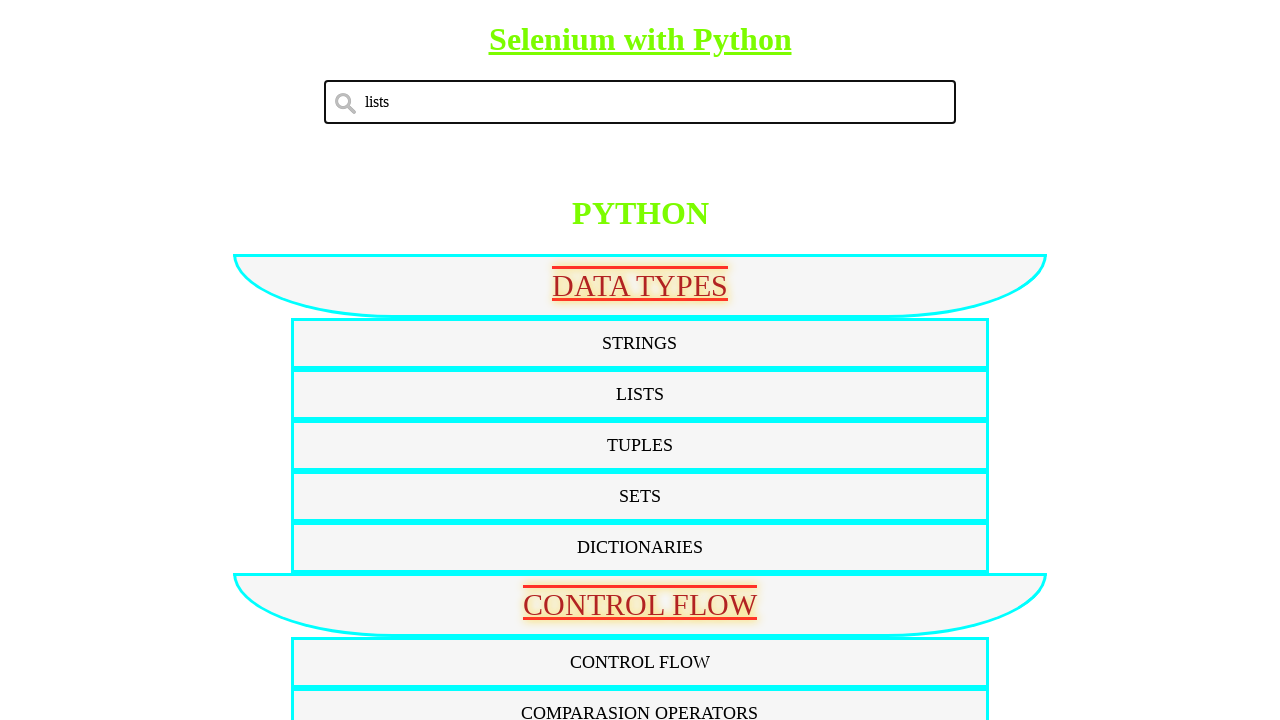